Scrolls down the page to view middle content sections

Starting URL: https://www.thesaurus.com/

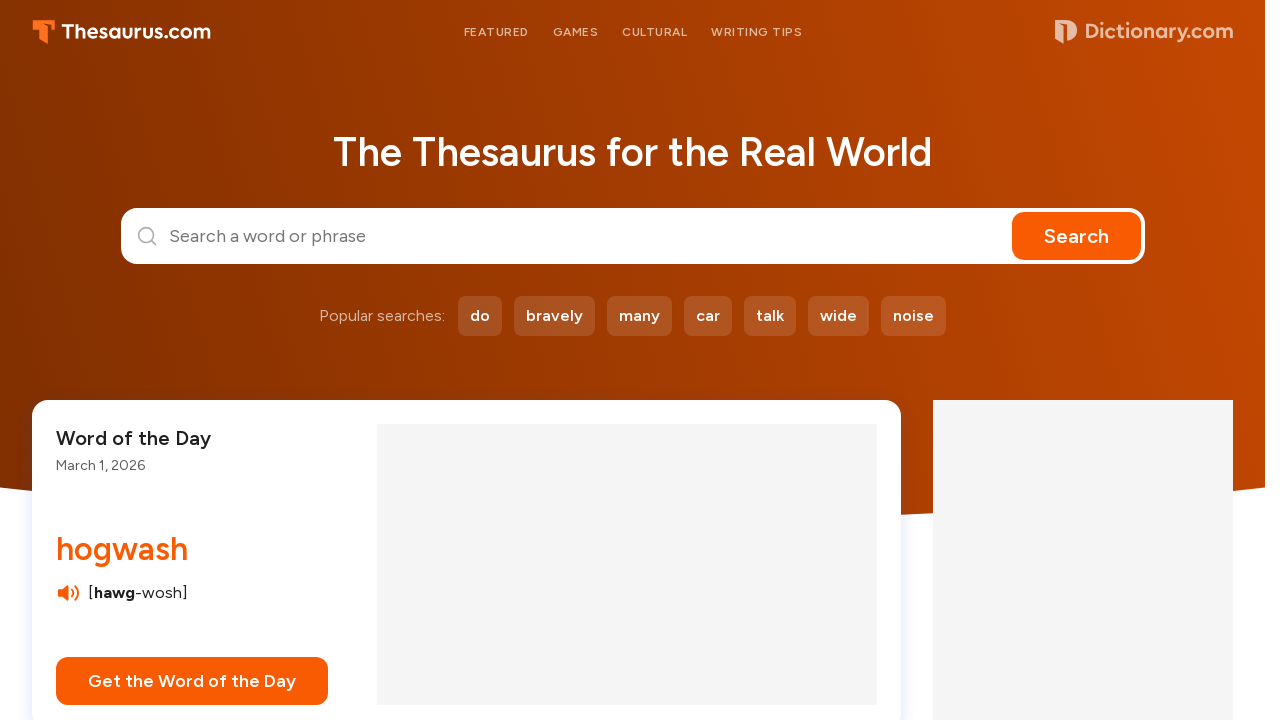

Scrolled down 1400 pixels to view middle content sections
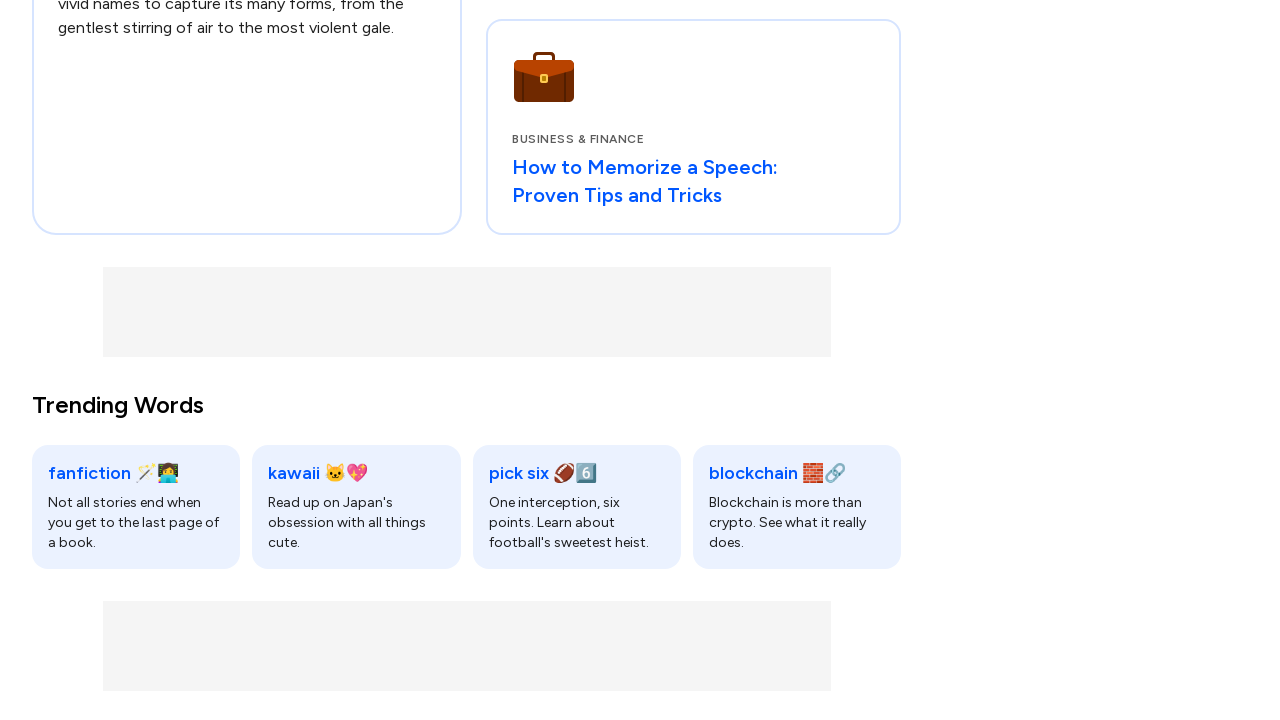

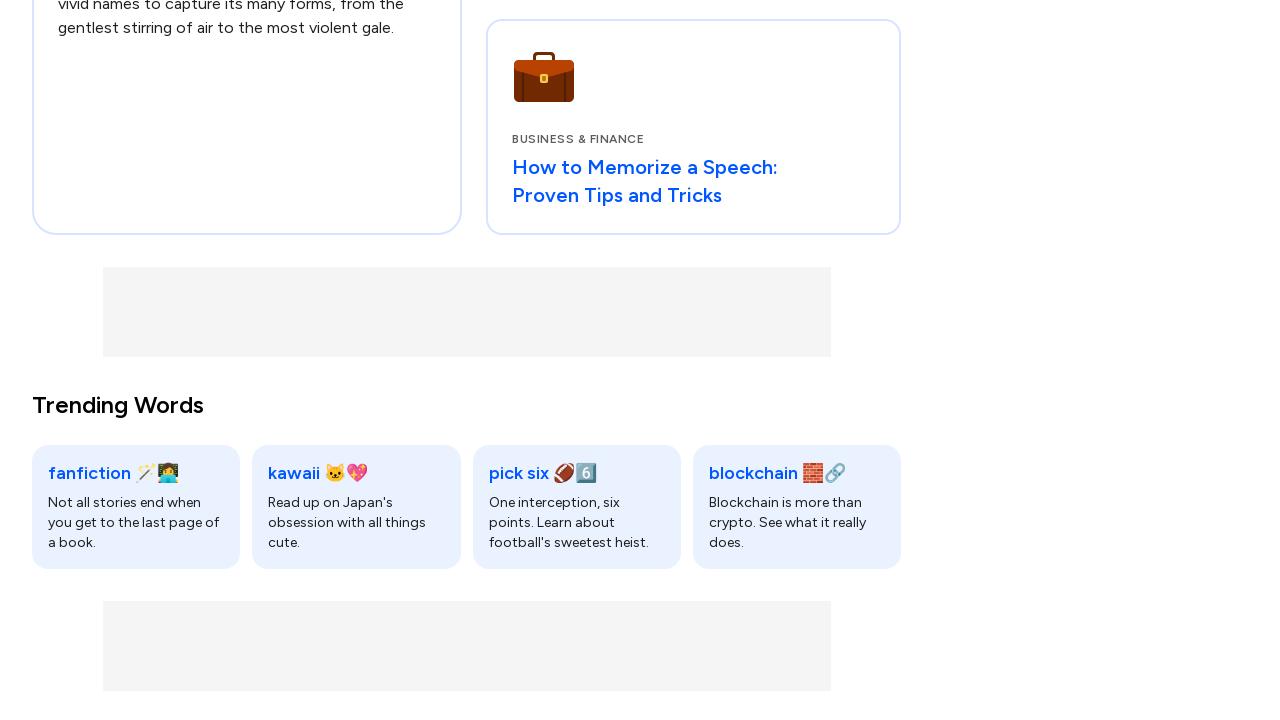